Navigates to an automation practice page and scrolls to the bottom of the page

Starting URL: https://rahulshettyacademy.com/AutomationPractice/

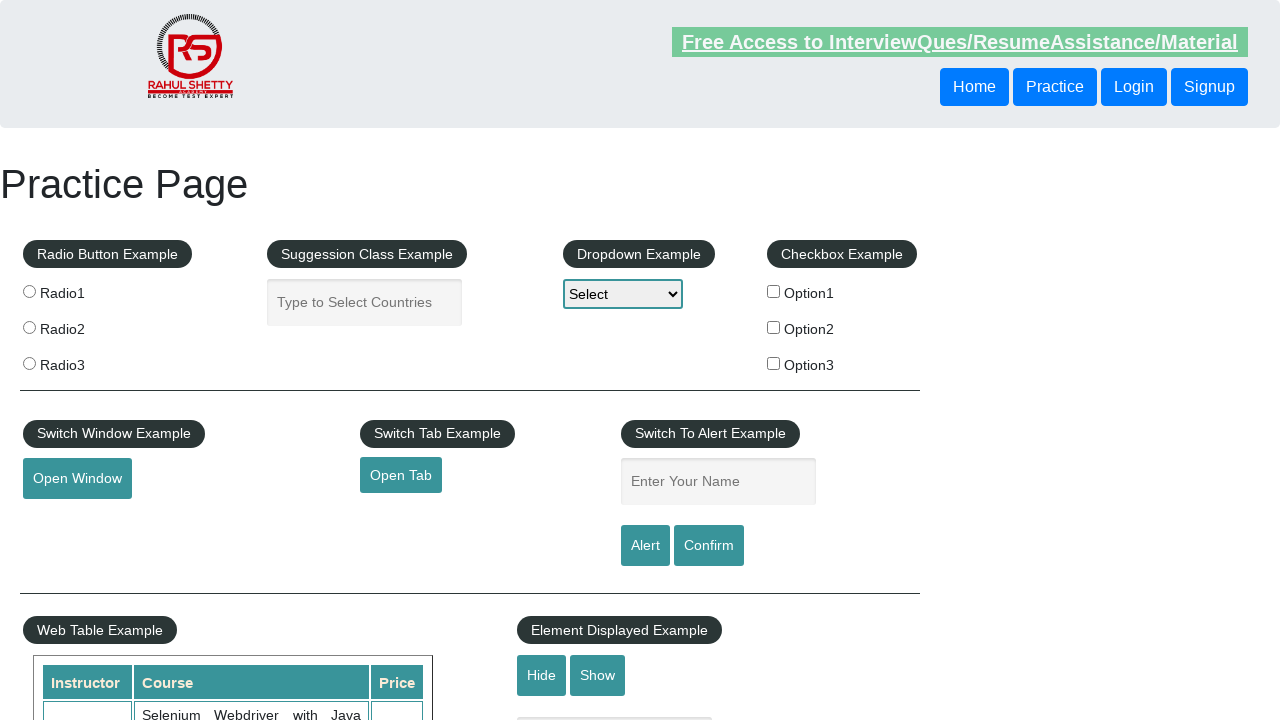

Scrolled to the bottom of the page using JavaScript
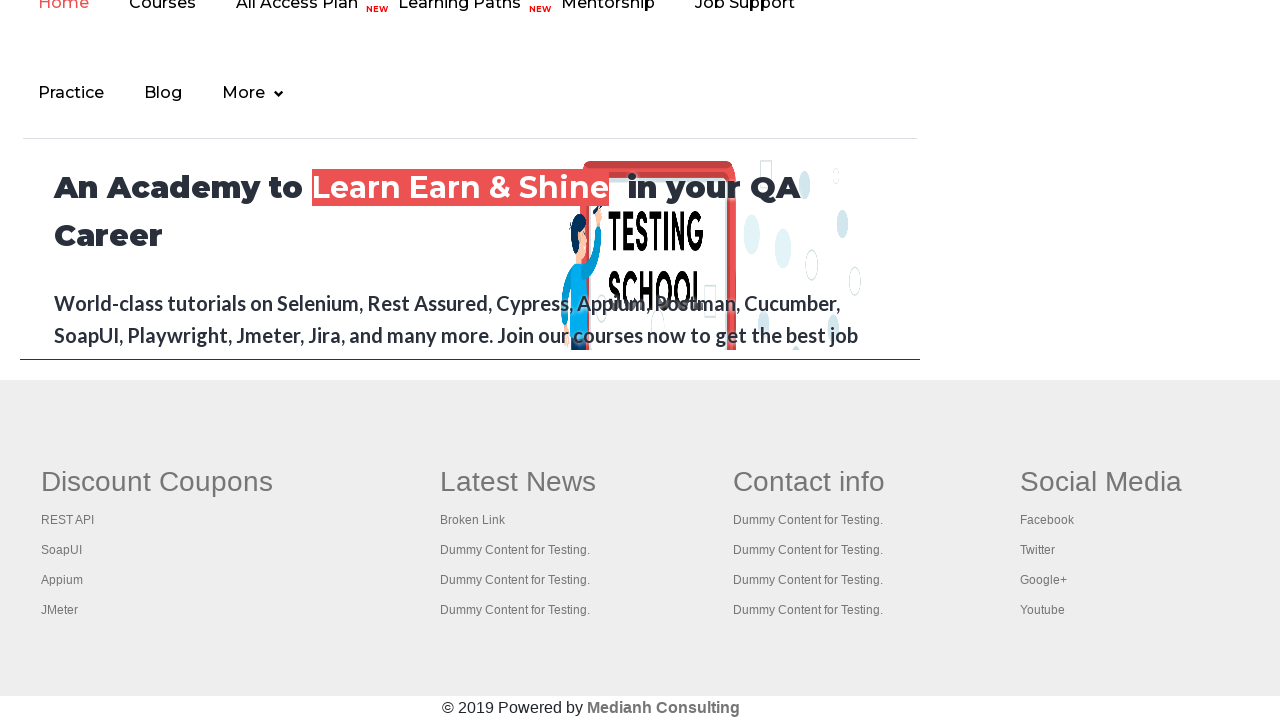

Waited 1 second for scroll to complete
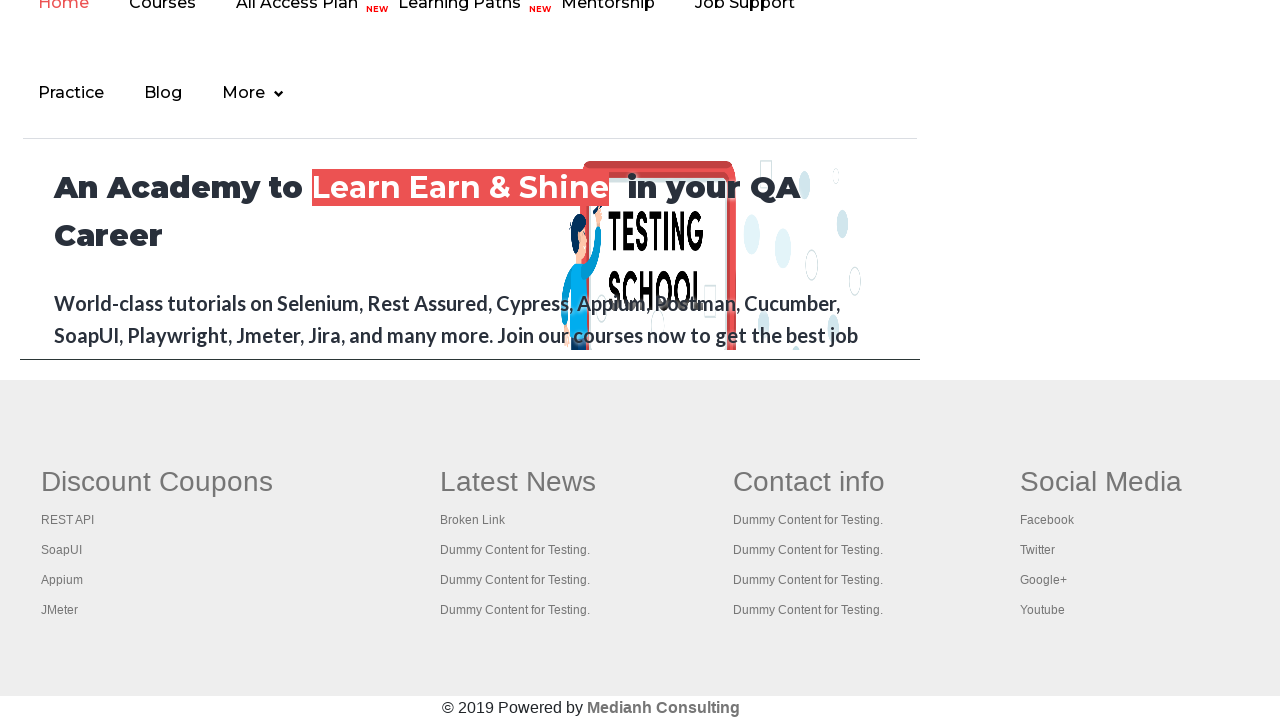

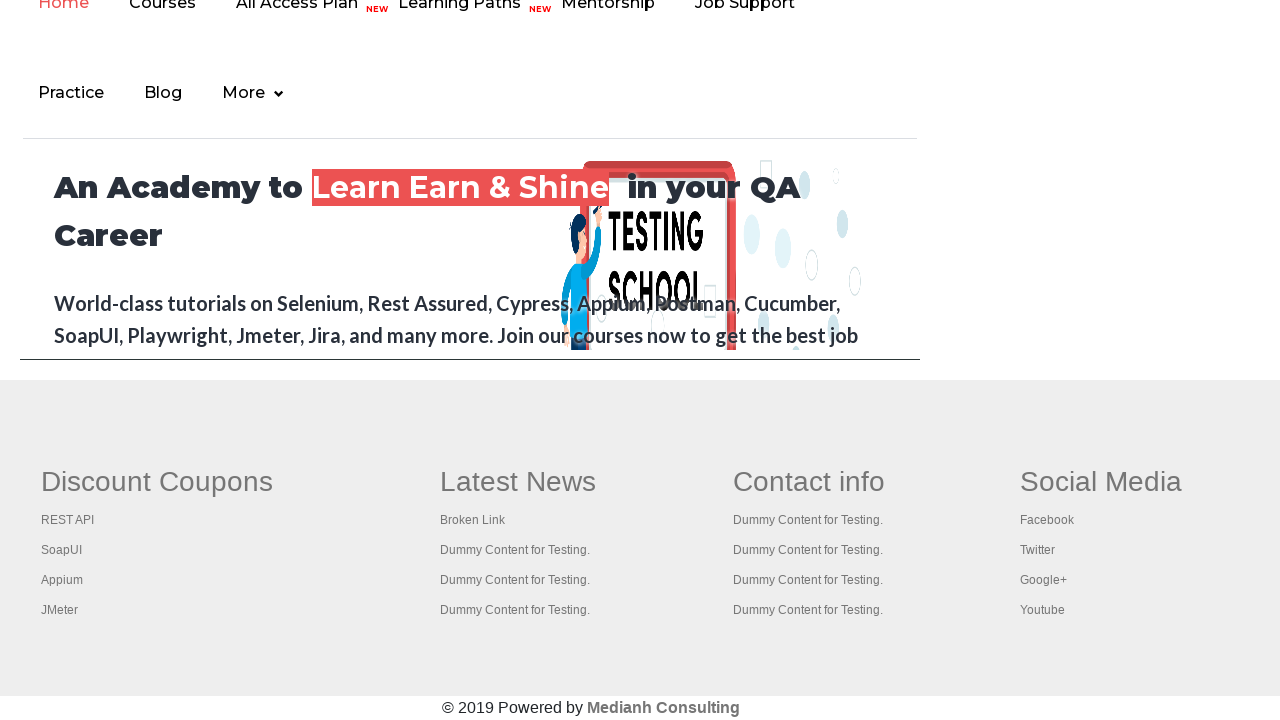